Tests JavaScript alert handling - clicks button to trigger alert and accepts it

Starting URL: https://automationfc.github.io/basic-form/index.html

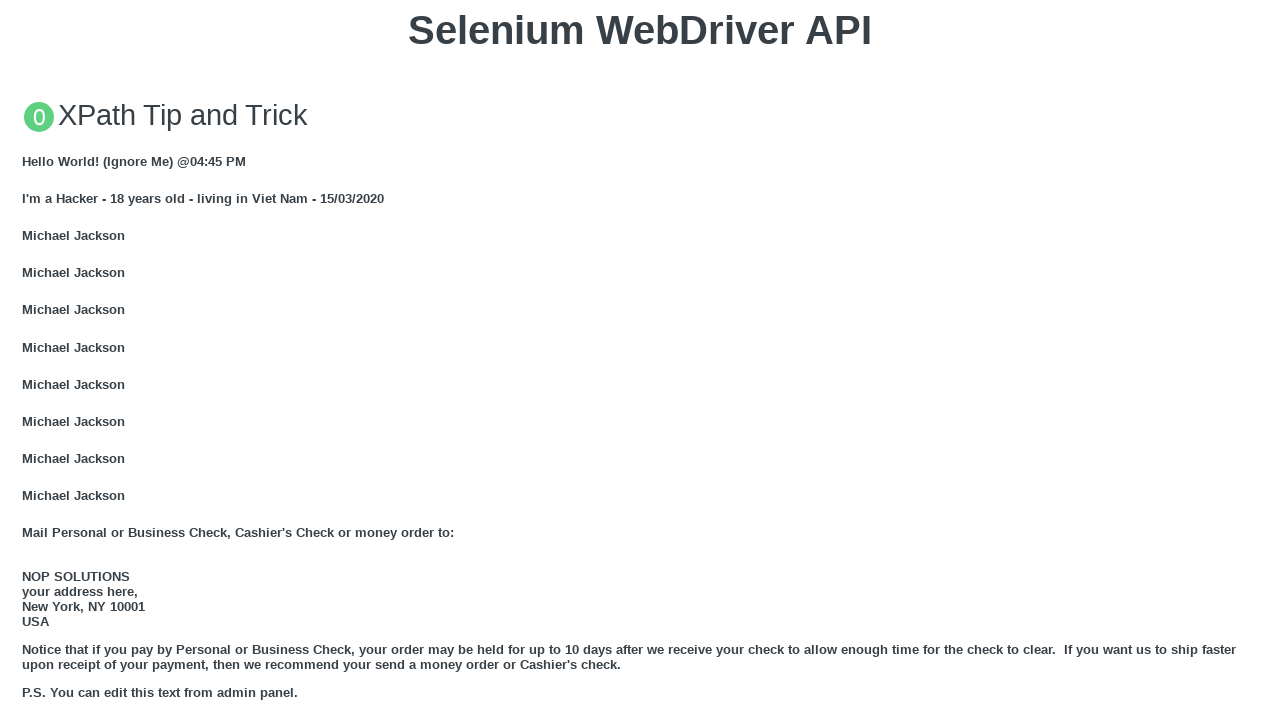

Set up dialog handler to automatically accept alerts
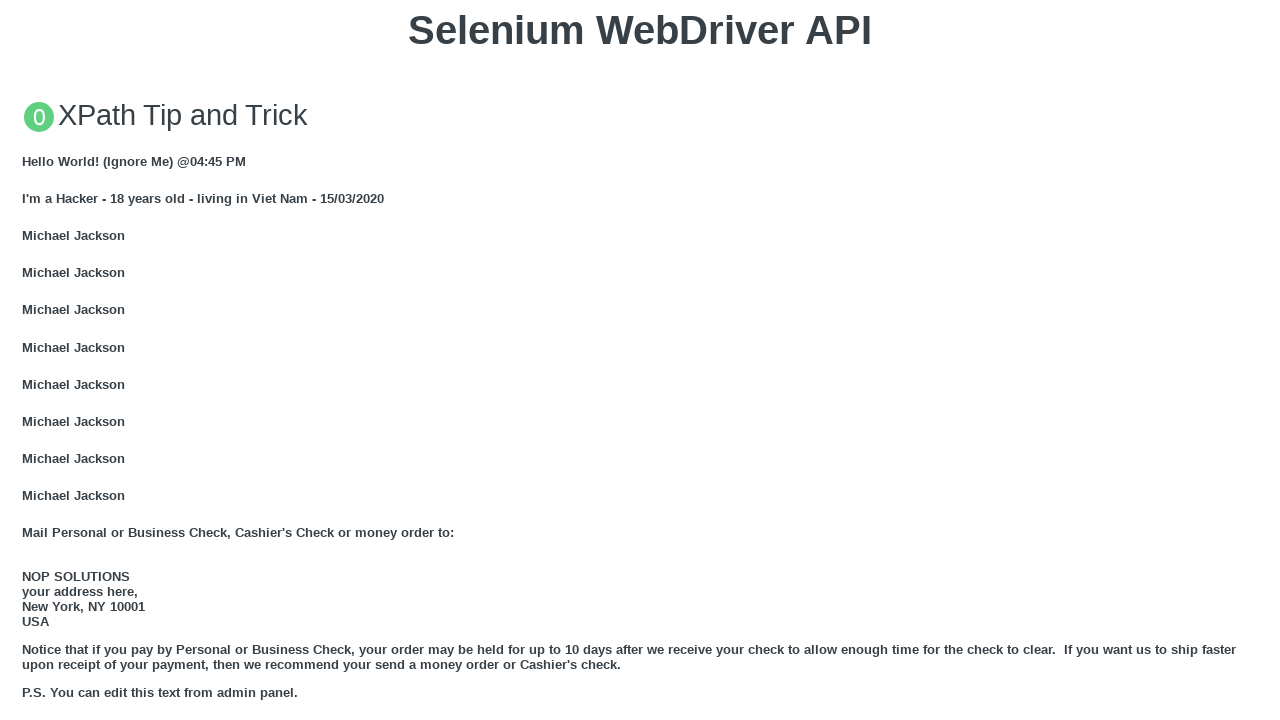

Clicked the JS Alert button to trigger alert at (640, 360) on button[onclick='jsAlert()']
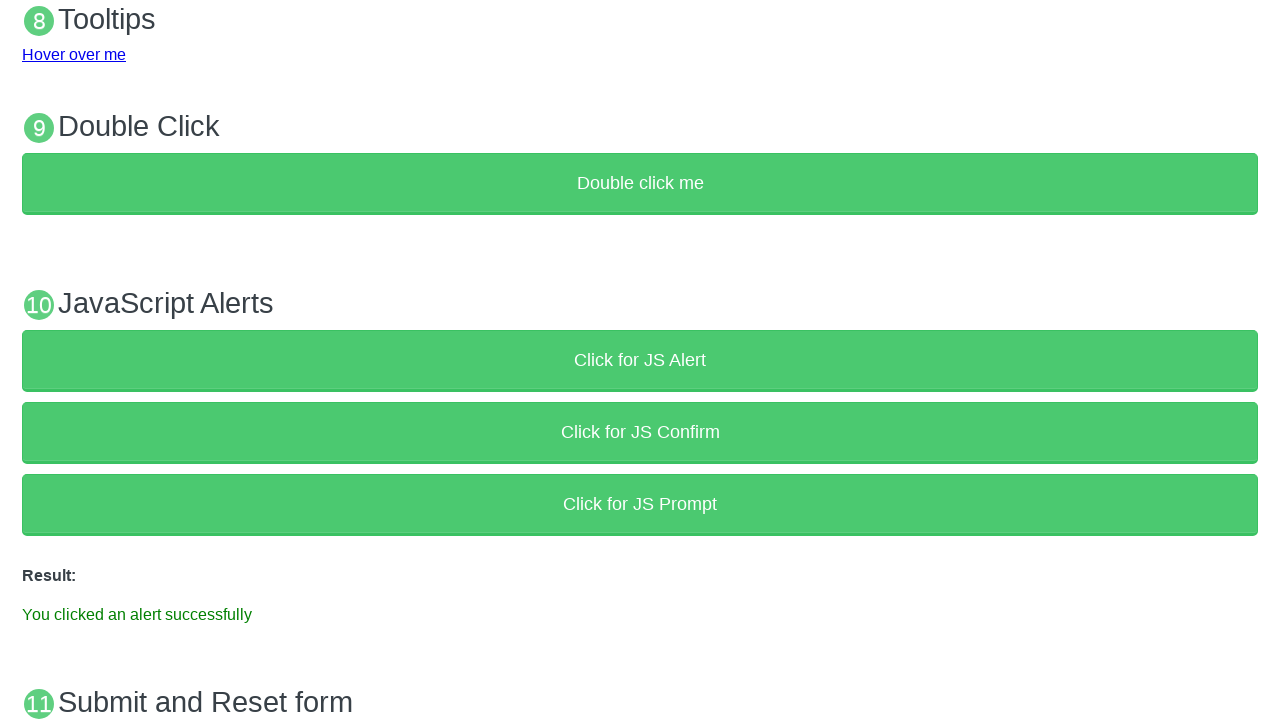

Waited for alert to be processed and accepted
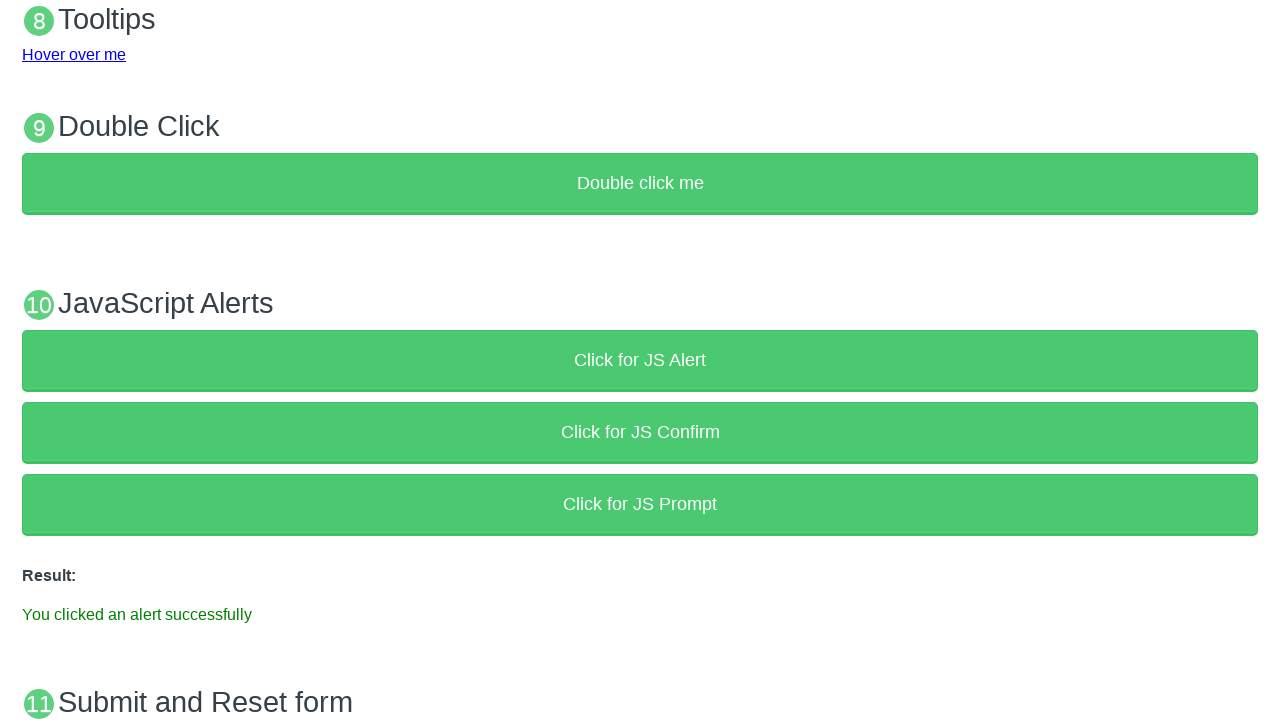

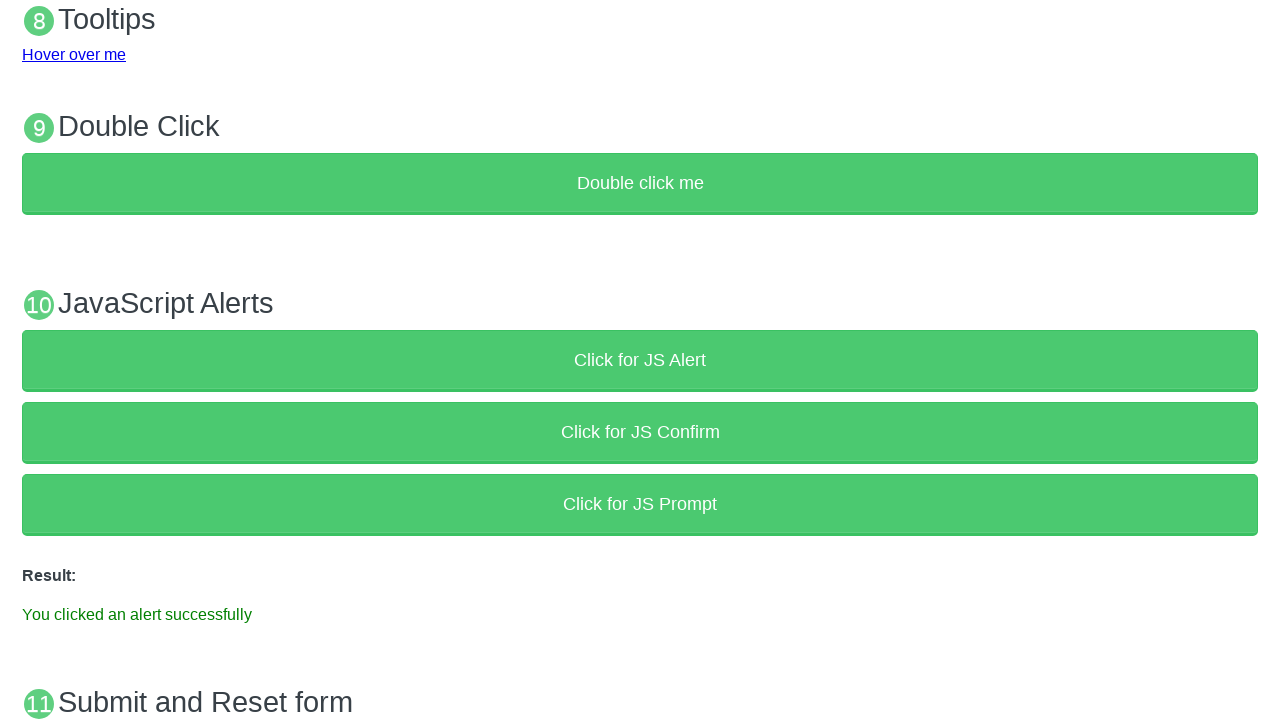